Tests revealing a hidden input field by clicking a reveal button

Starting URL: https://www.selenium.dev/selenium/web/dynamic.html

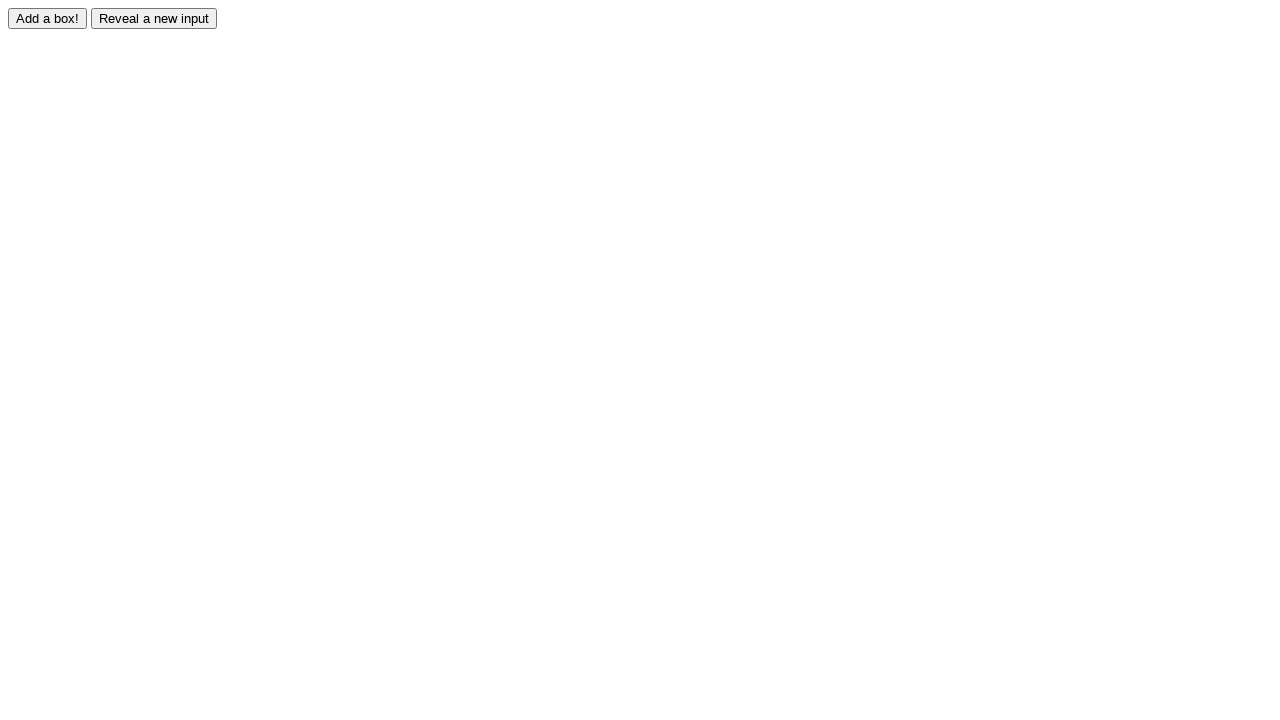

Clicked reveal button to show hidden input field at (154, 18) on input#reveal
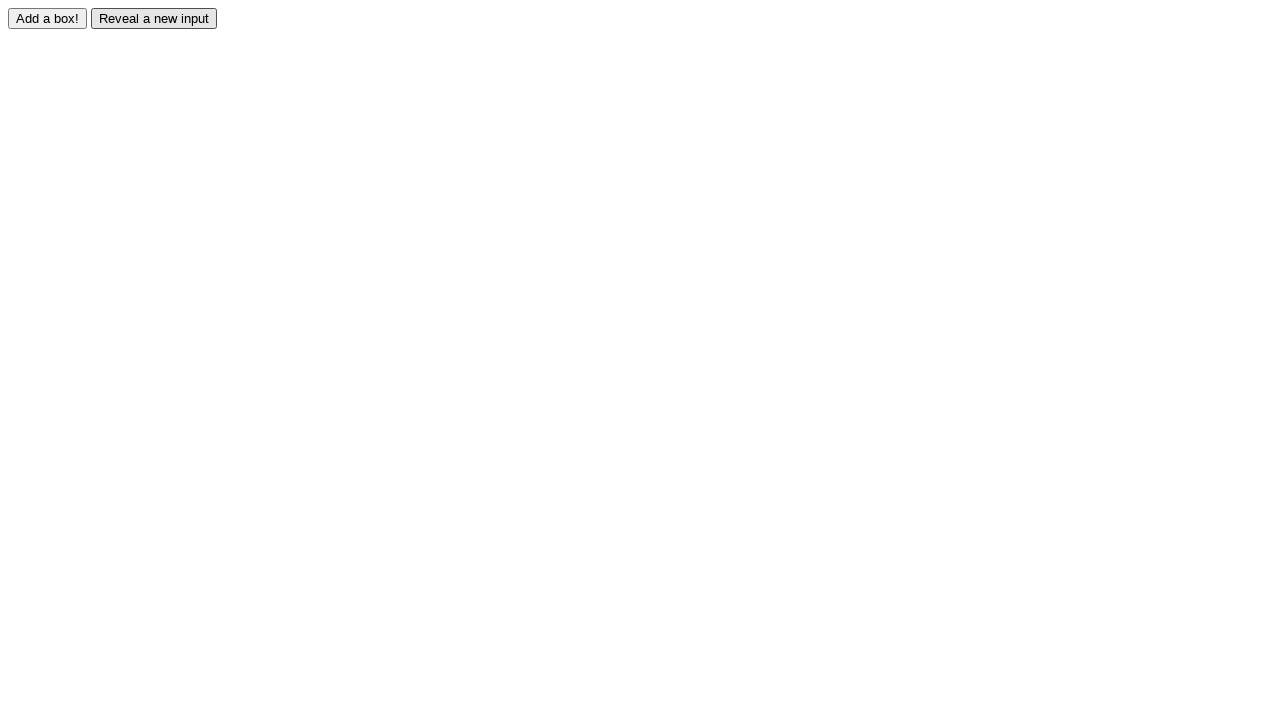

Hidden input field became visible
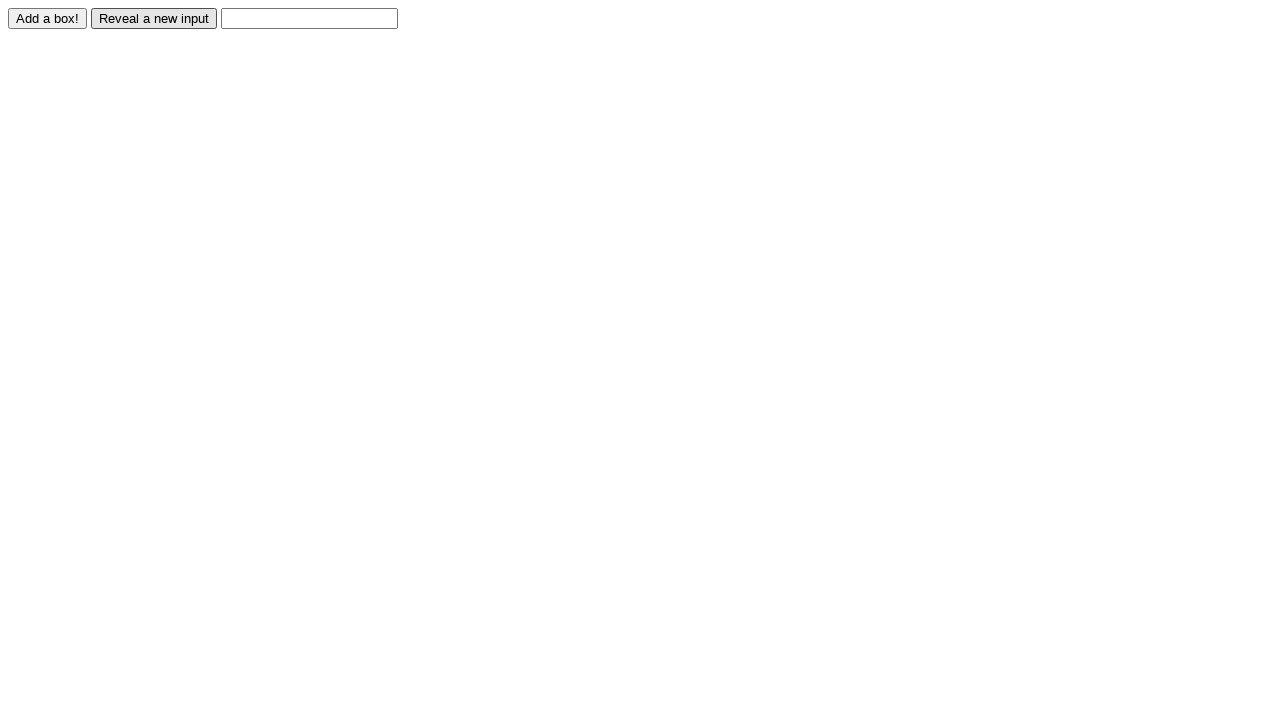

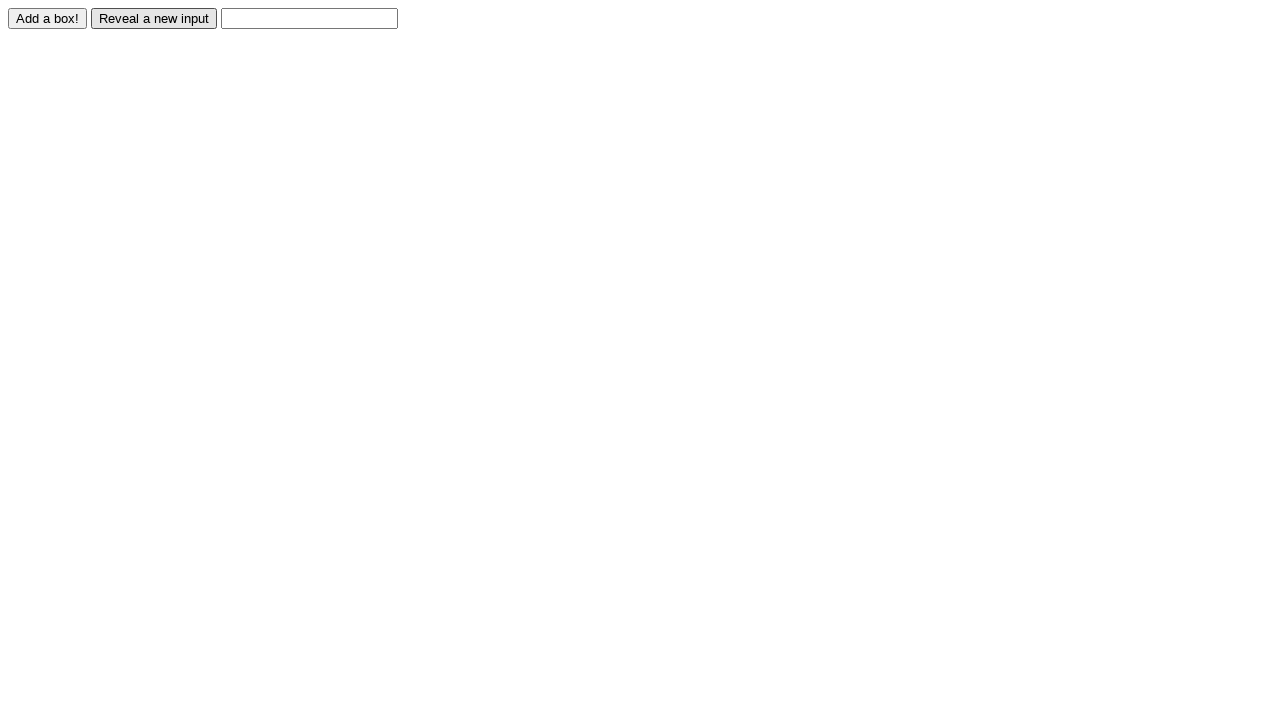